Tests hover functionality by hovering over an avatar element and verifying that the caption (additional user information) becomes visible after the hover action.

Starting URL: http://the-internet.herokuapp.com/hovers

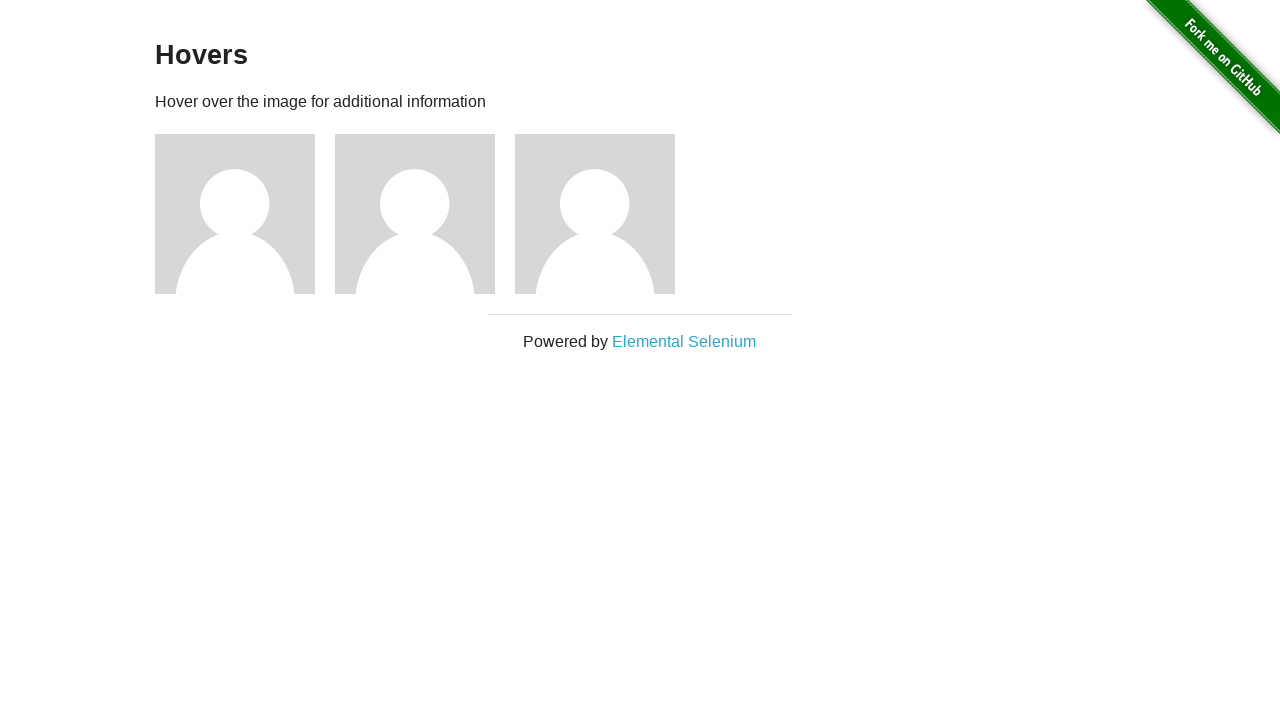

Navigated to hovers test page
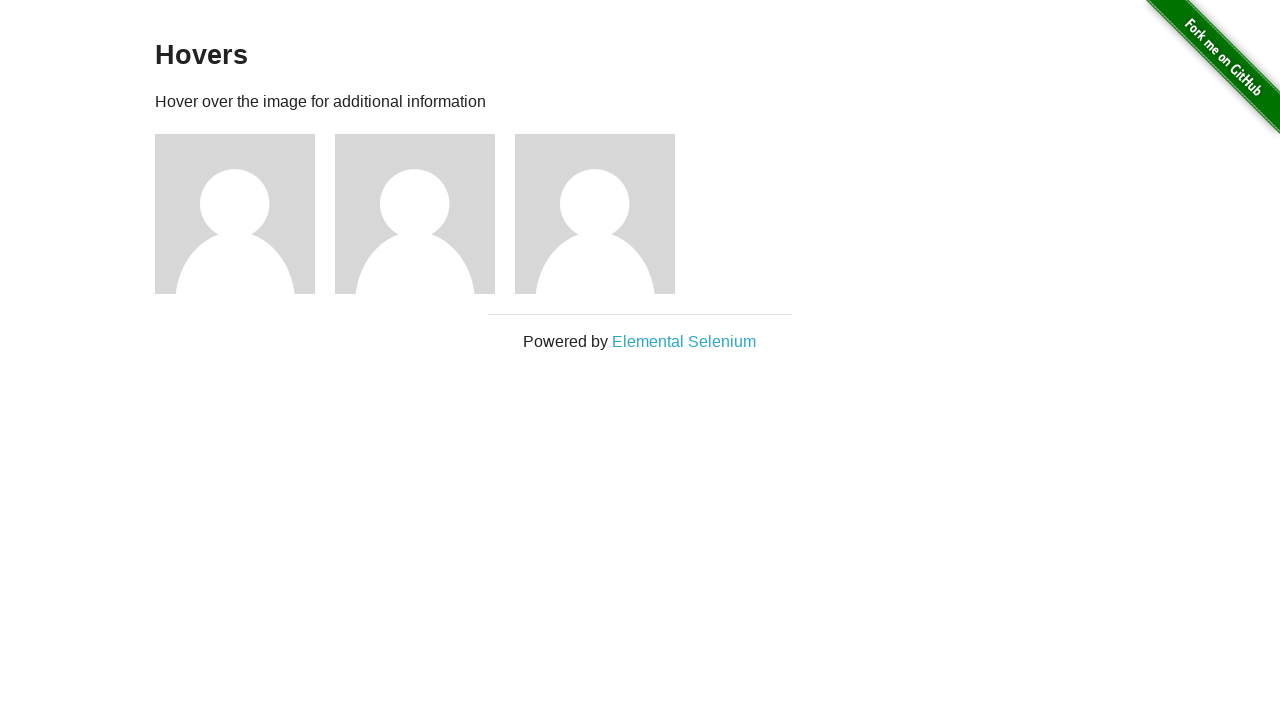

Located first avatar element
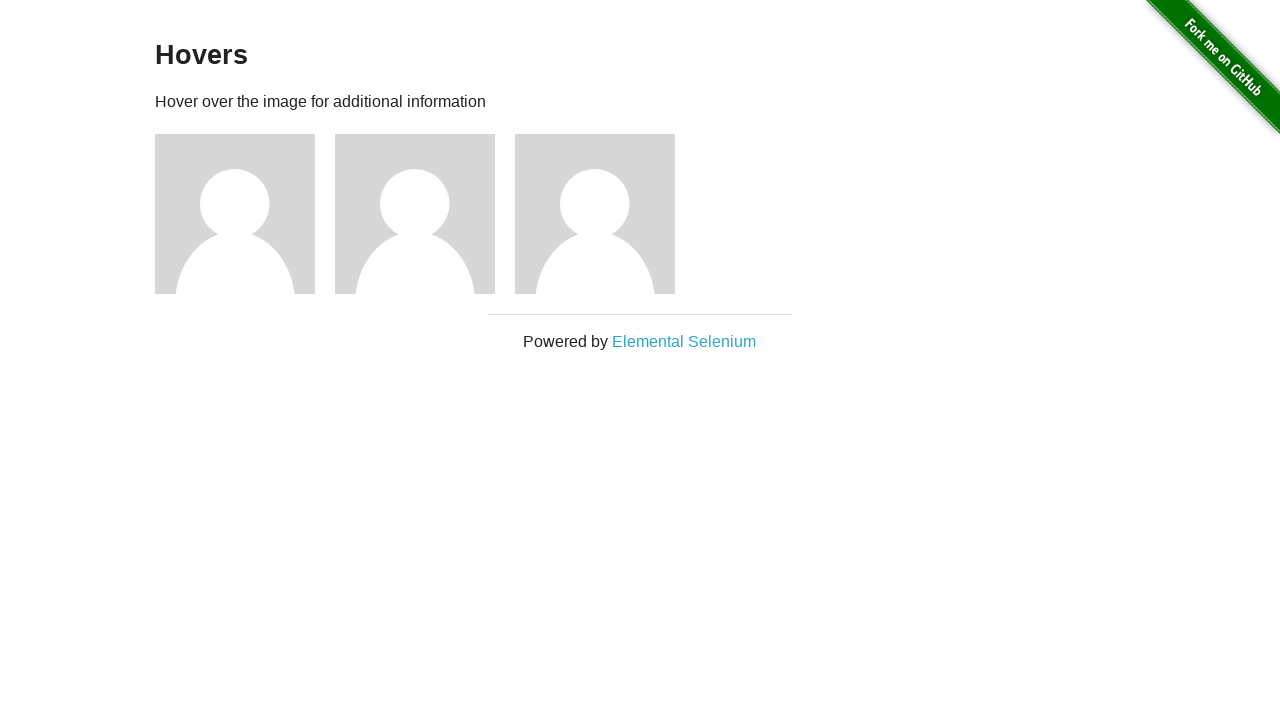

Hovered over avatar element at (245, 214) on .figure >> nth=0
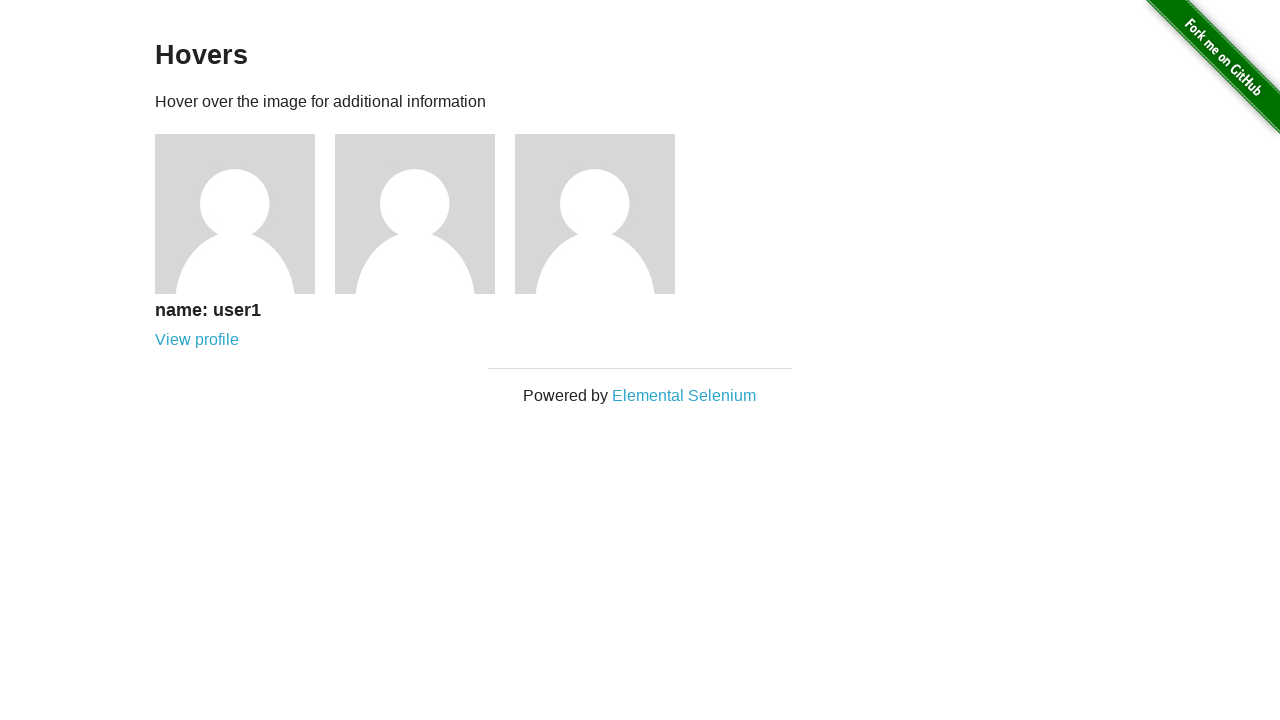

Located caption element
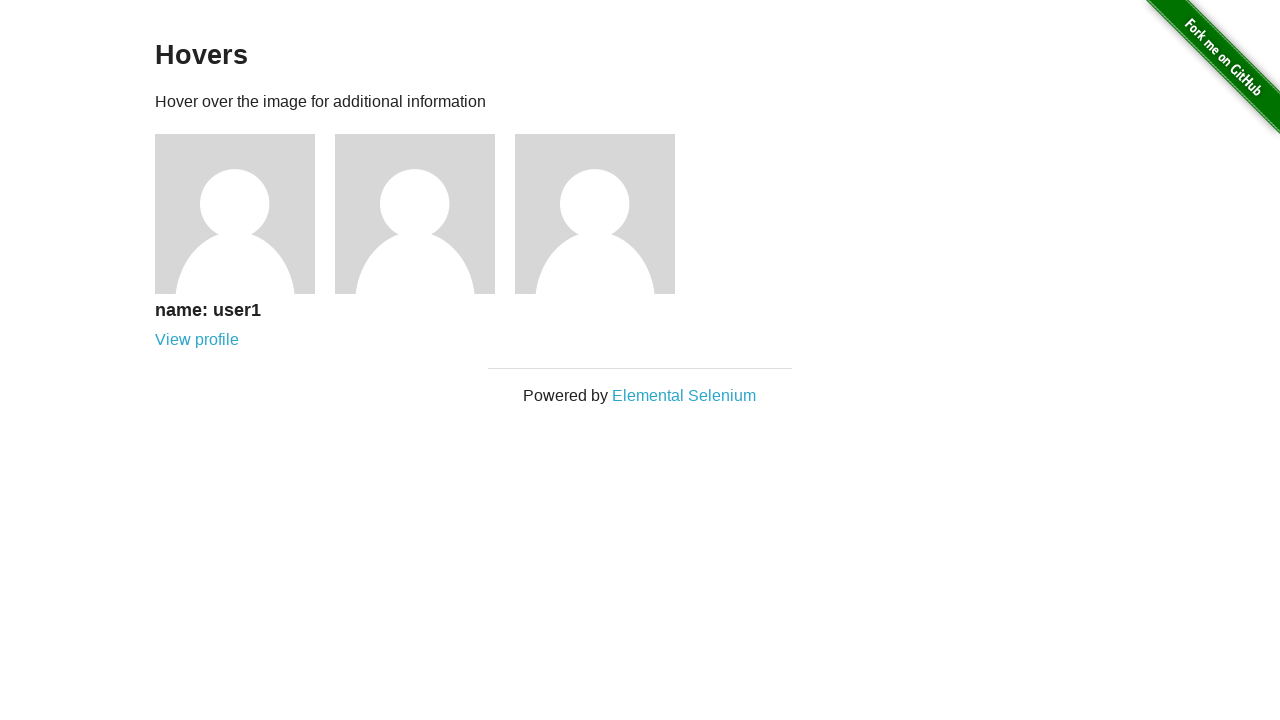

Verified that caption is visible after hover
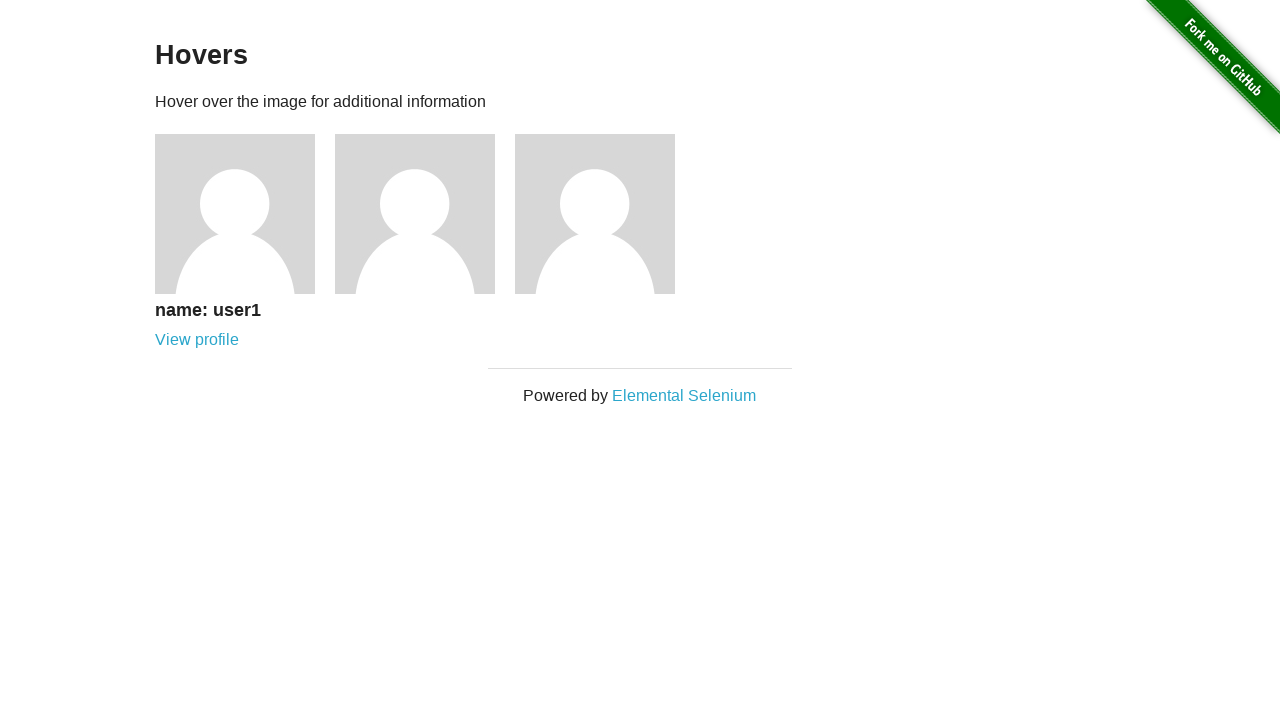

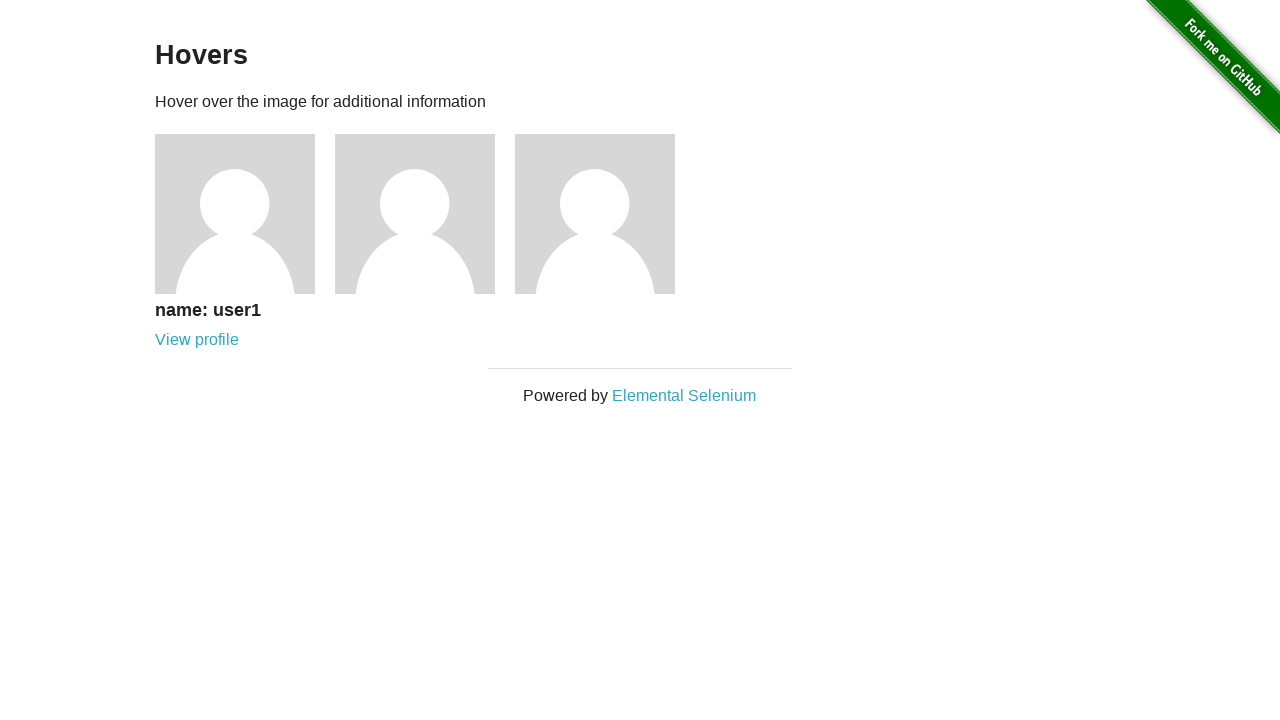